Tests the add/remove elements functionality by clicking "Add Element" button to create a Delete button, verifying it appears, clicking the Delete button, and verifying the element is removed from the page.

Starting URL: https://practice.cydeo.com/add_remove_elements/

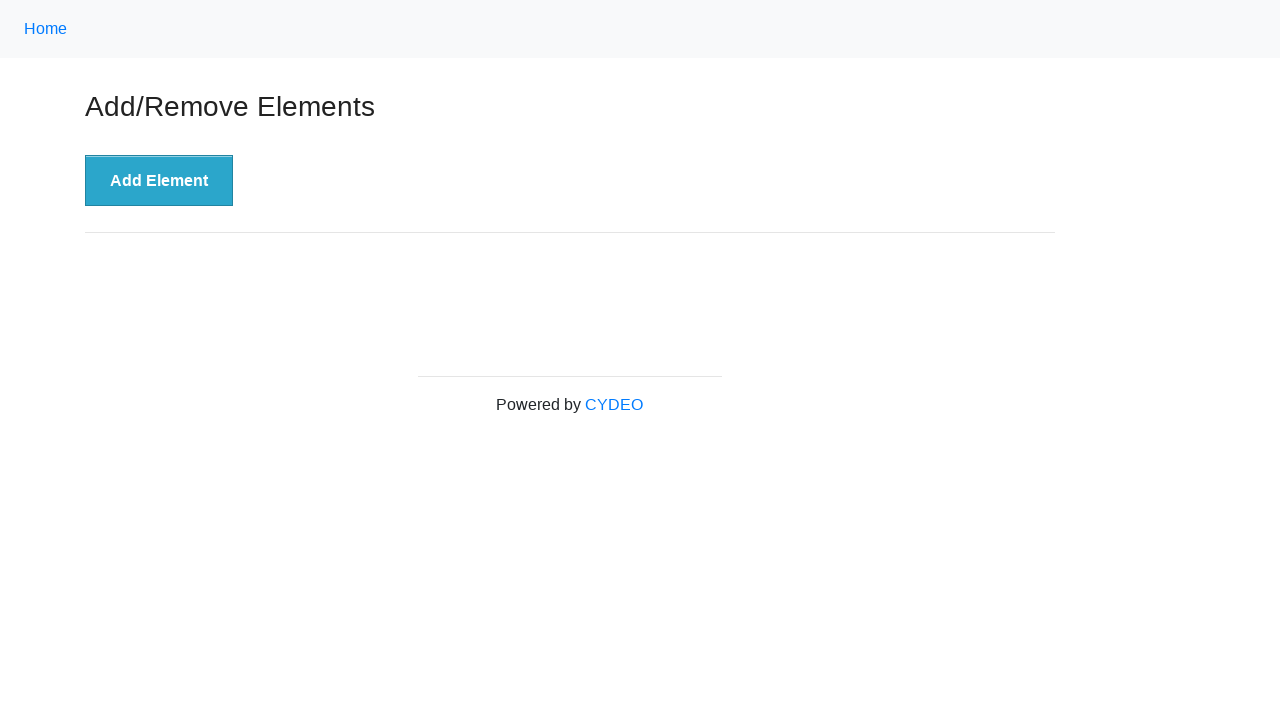

Clicked 'Add Element' button at (159, 181) on xpath=//button[.='Add Element']
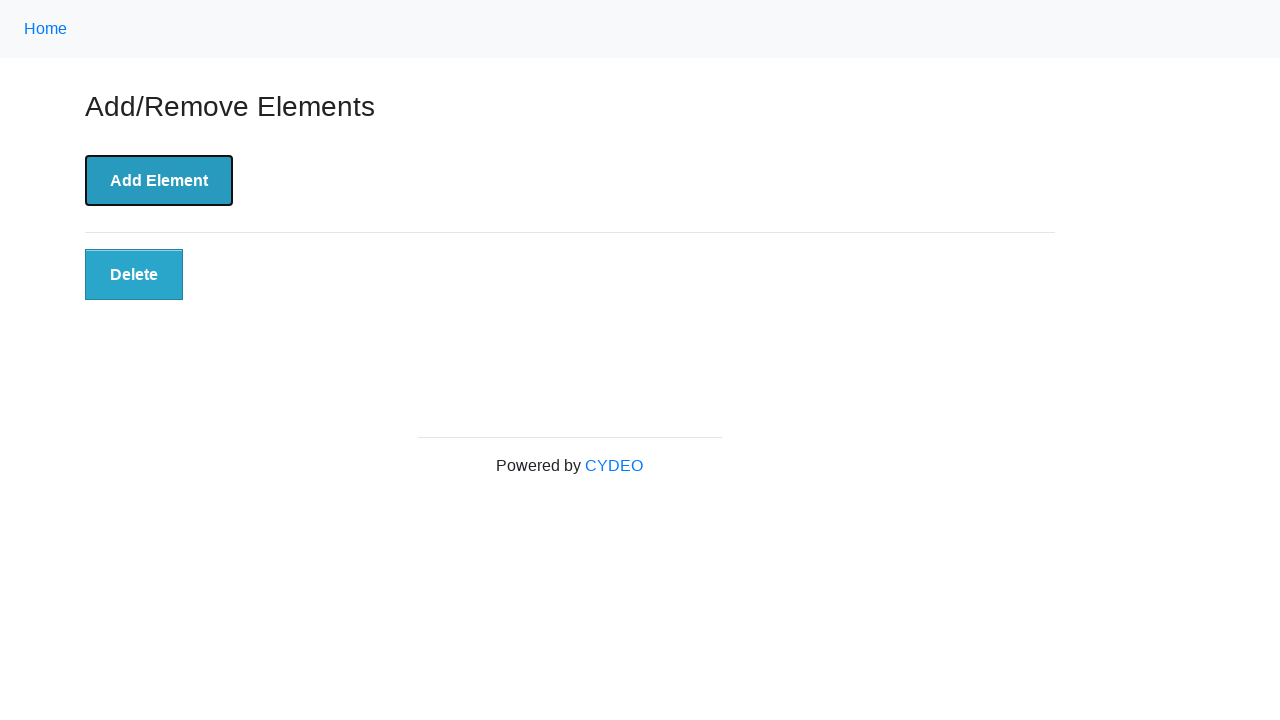

Located Delete button element
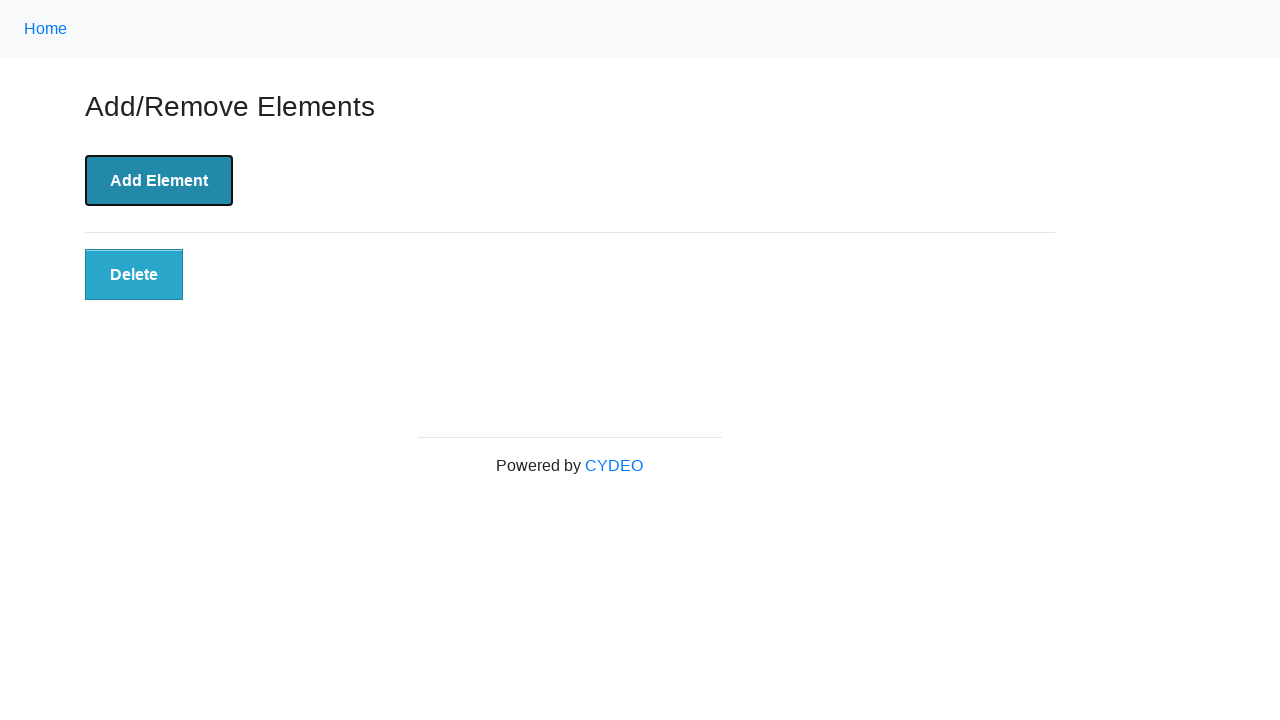

Waited for Delete button to become visible
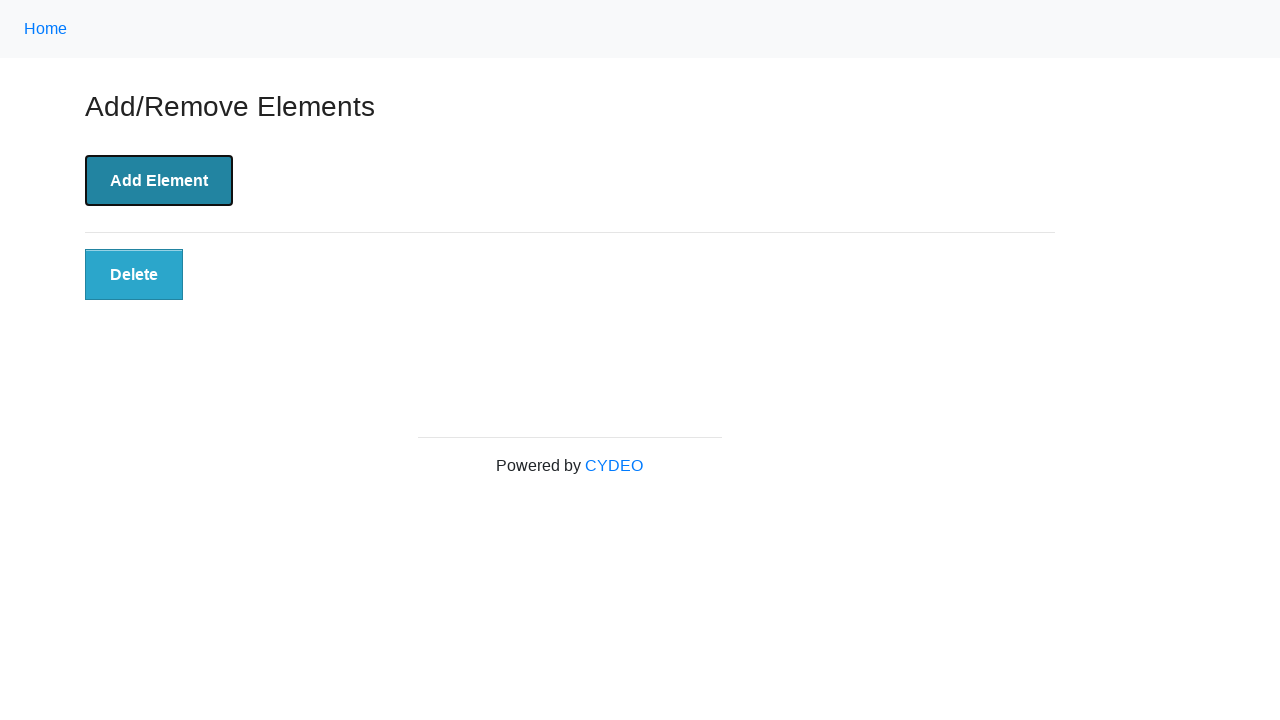

Verified Delete button is visible
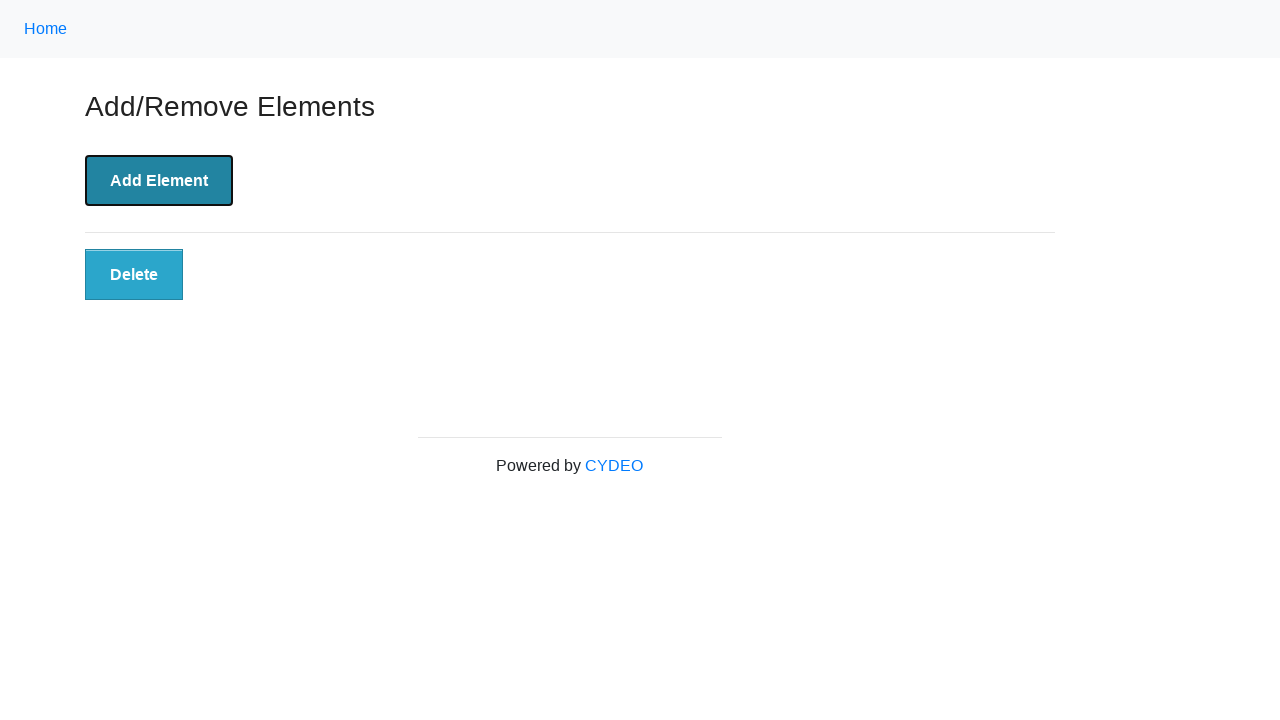

Clicked Delete button at (134, 275) on xpath=//button[.='Delete']
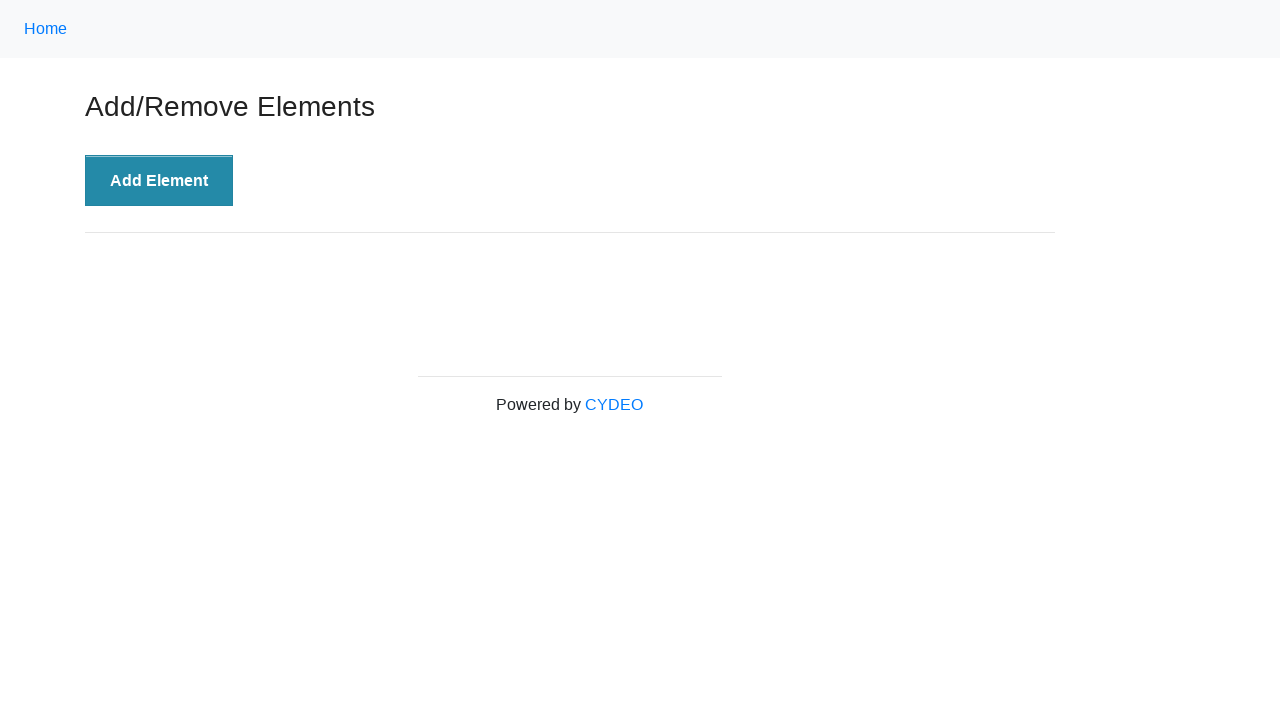

Verified Delete button is removed from the page
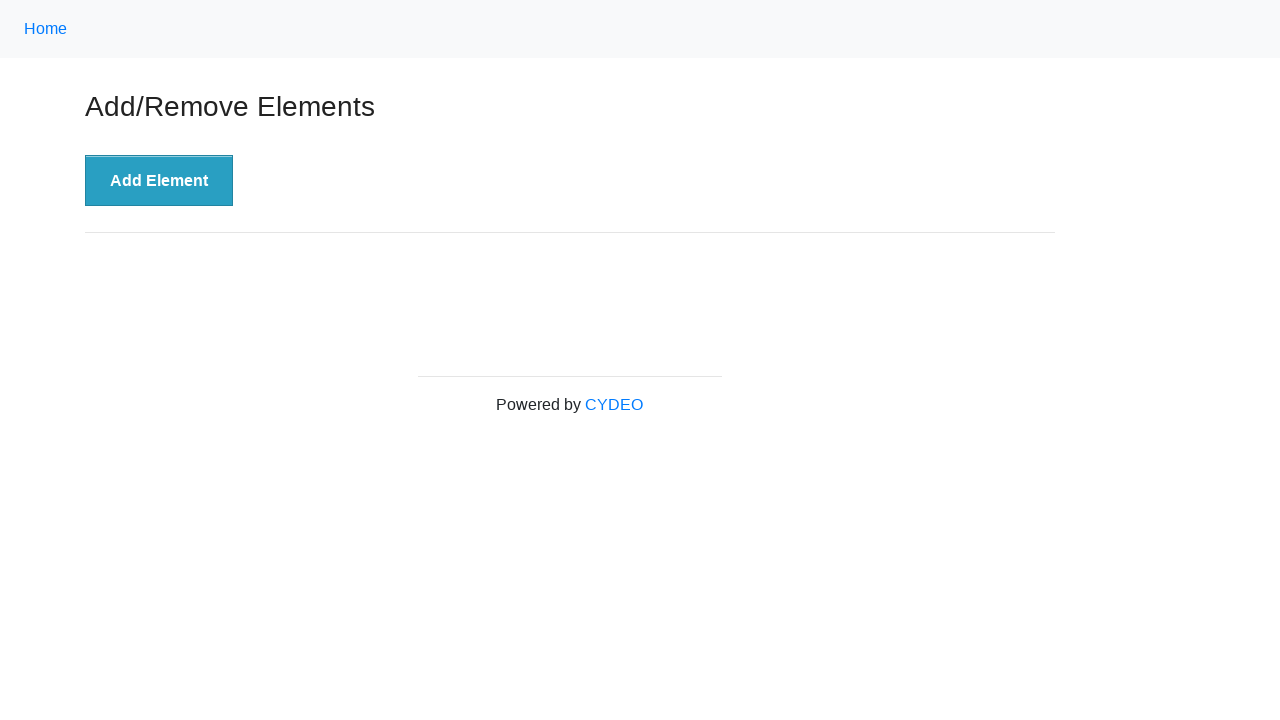

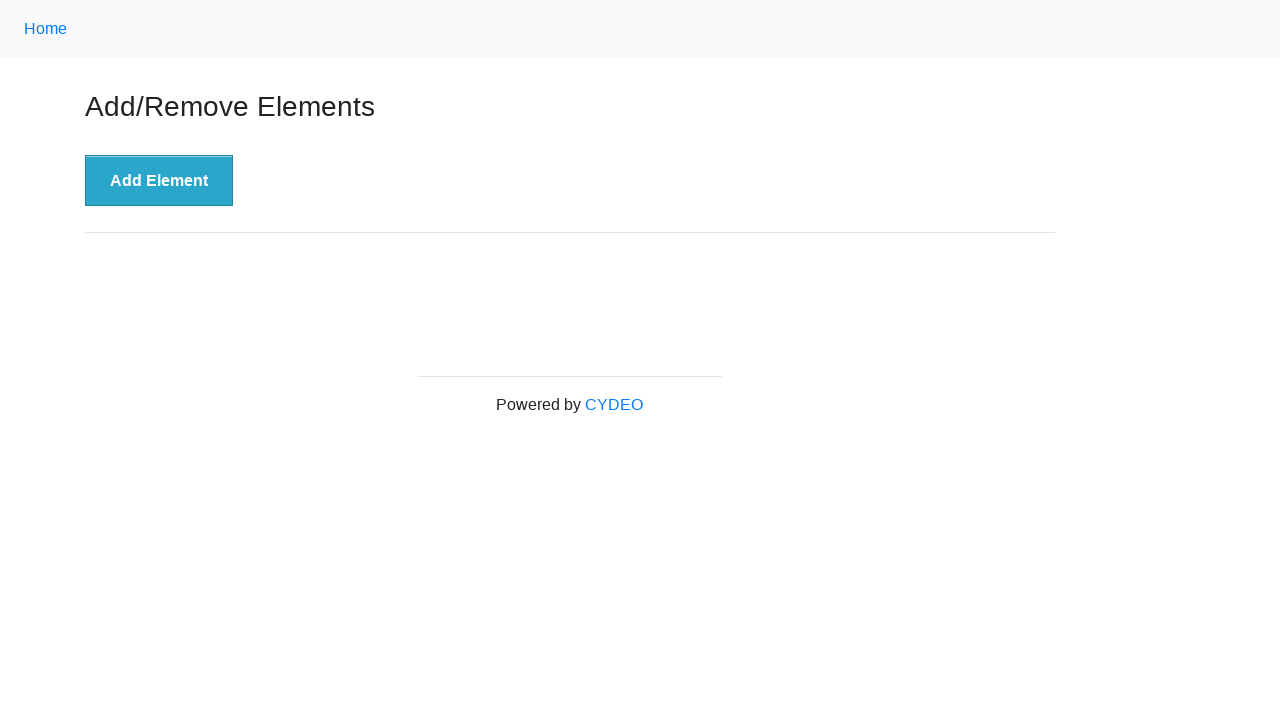